Tests dropdown selection functionality by selecting country options using different methods (index, value, and visible text)

Starting URL: https://www.globalsqa.com/demo-site/select-dropdown-menu/#google_vignette

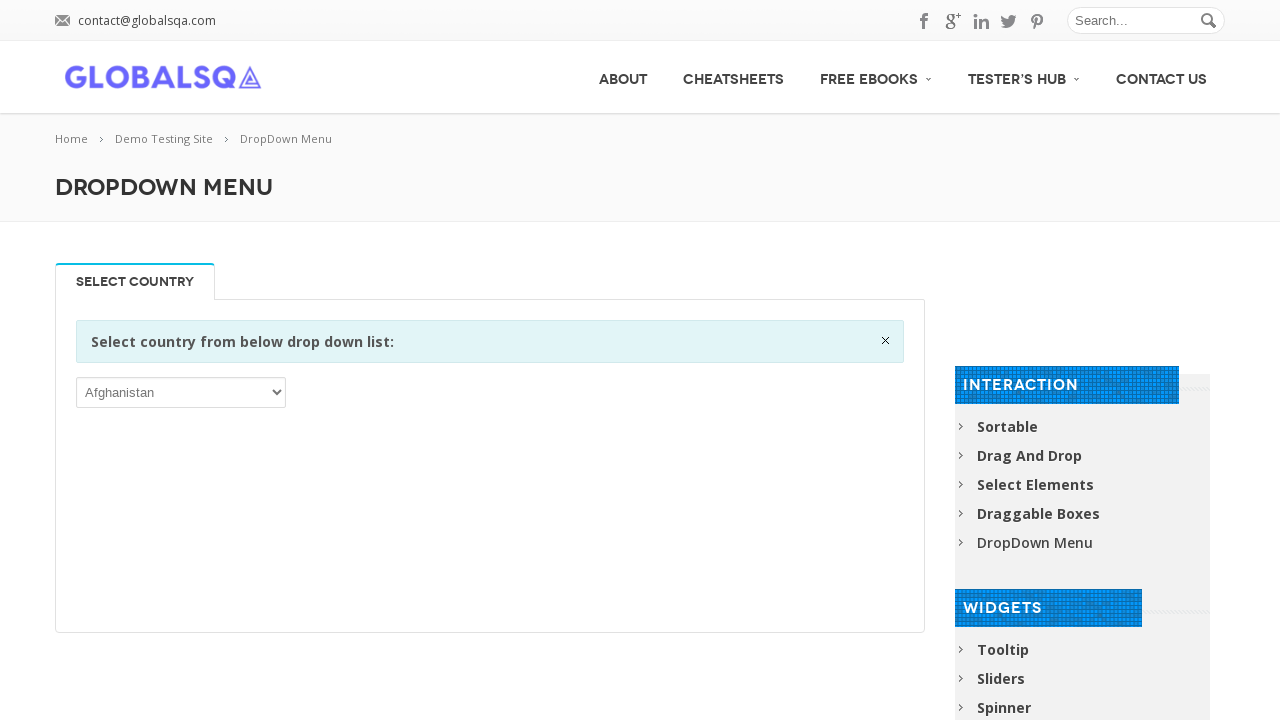

Located the country dropdown element
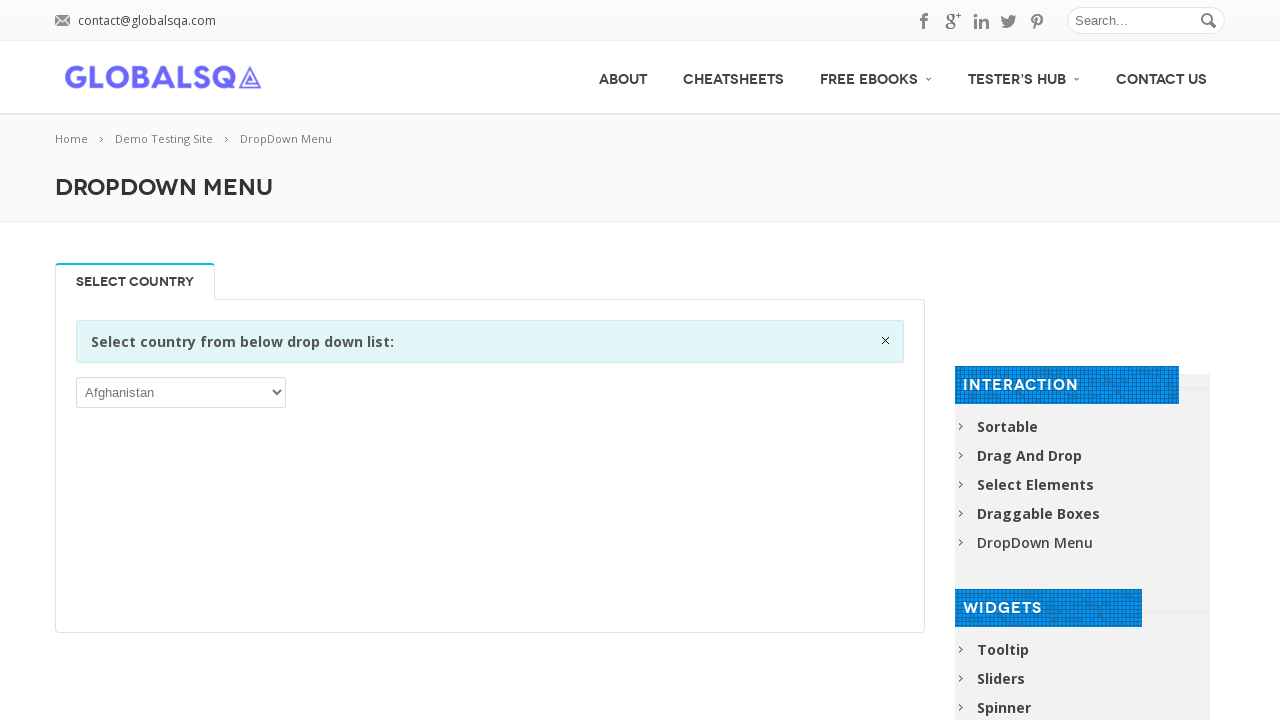

Clicked on the dropdown to open it at (181, 392) on xpath=//*[@id="post-2646"]/div[2]/div/div/div/p/select
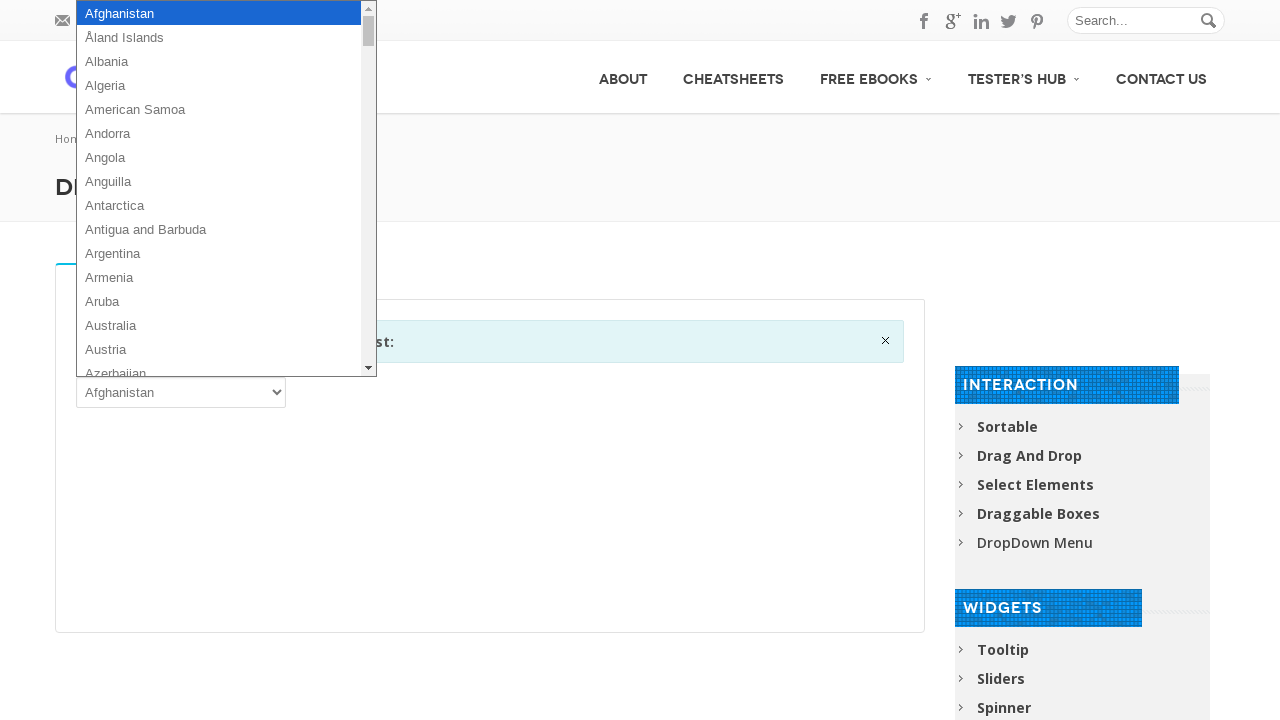

Selected country by index 5 (6th option) on xpath=//*[@id="post-2646"]/div[2]/div/div/div/p/select
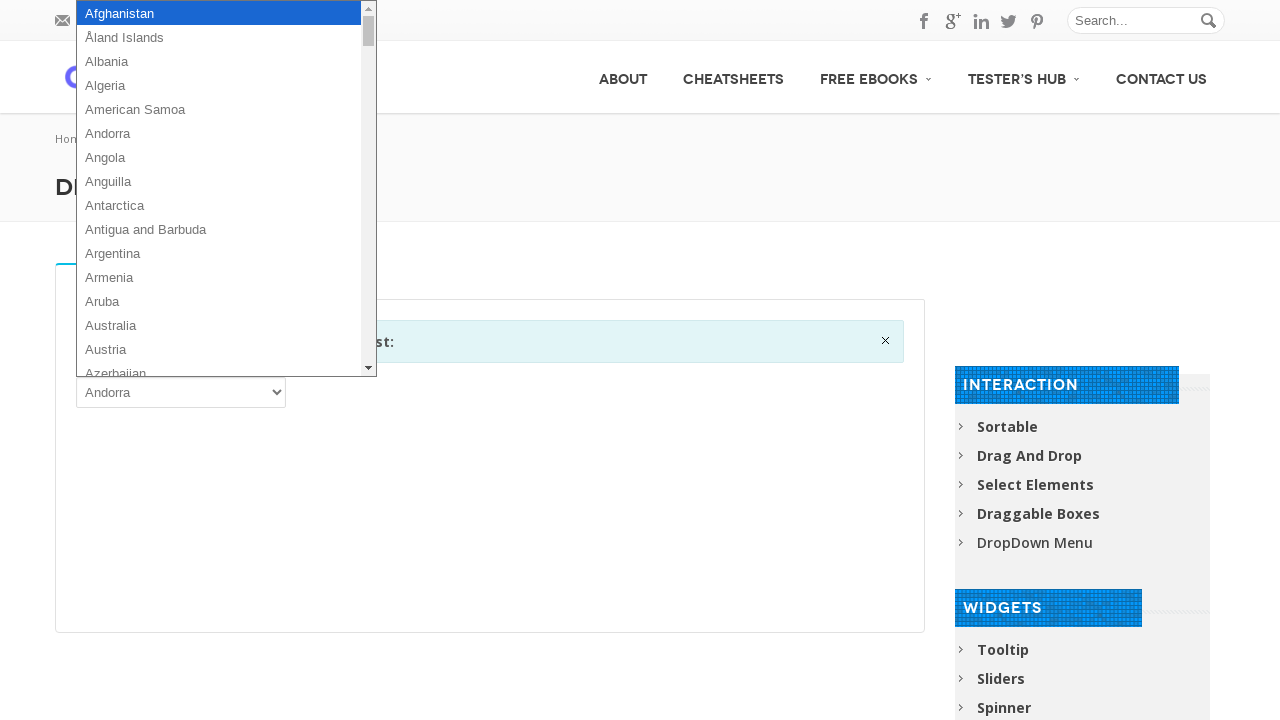

Waited 3 seconds for selection to register
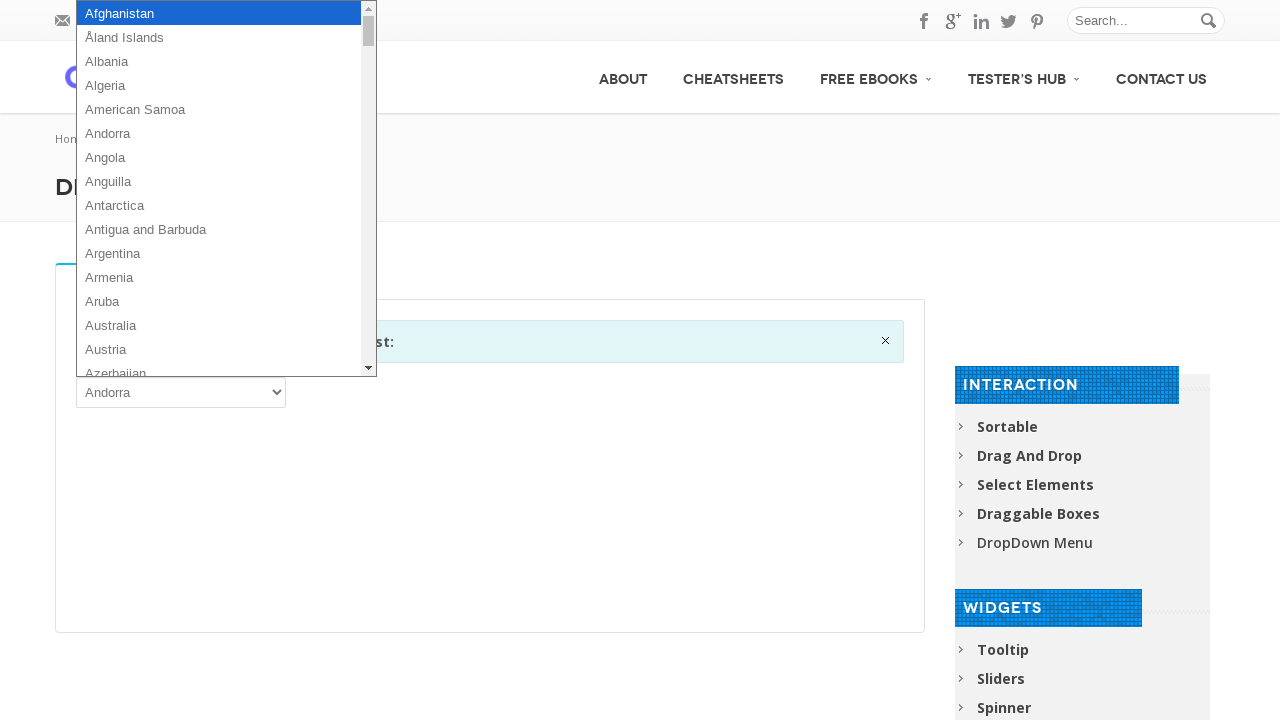

Selected country by value 'IND' (India) on xpath=//*[@id="post-2646"]/div[2]/div/div/div/p/select
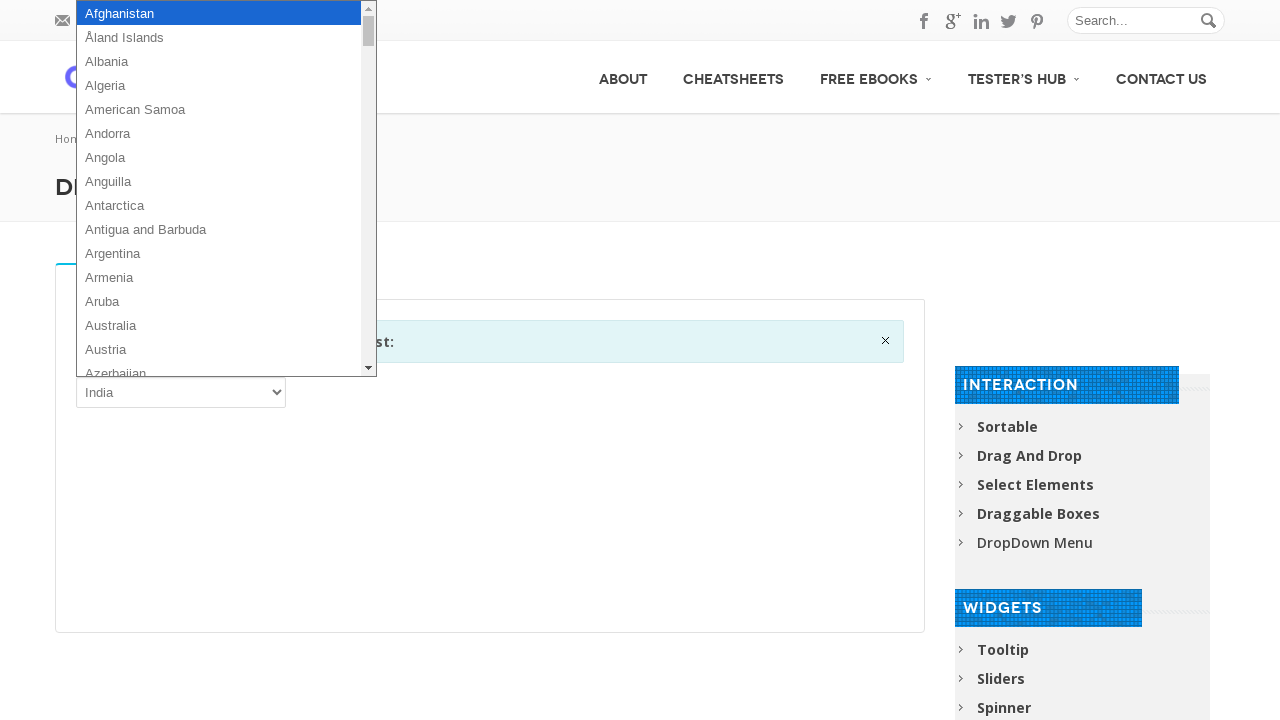

Waited 3 seconds for selection to register
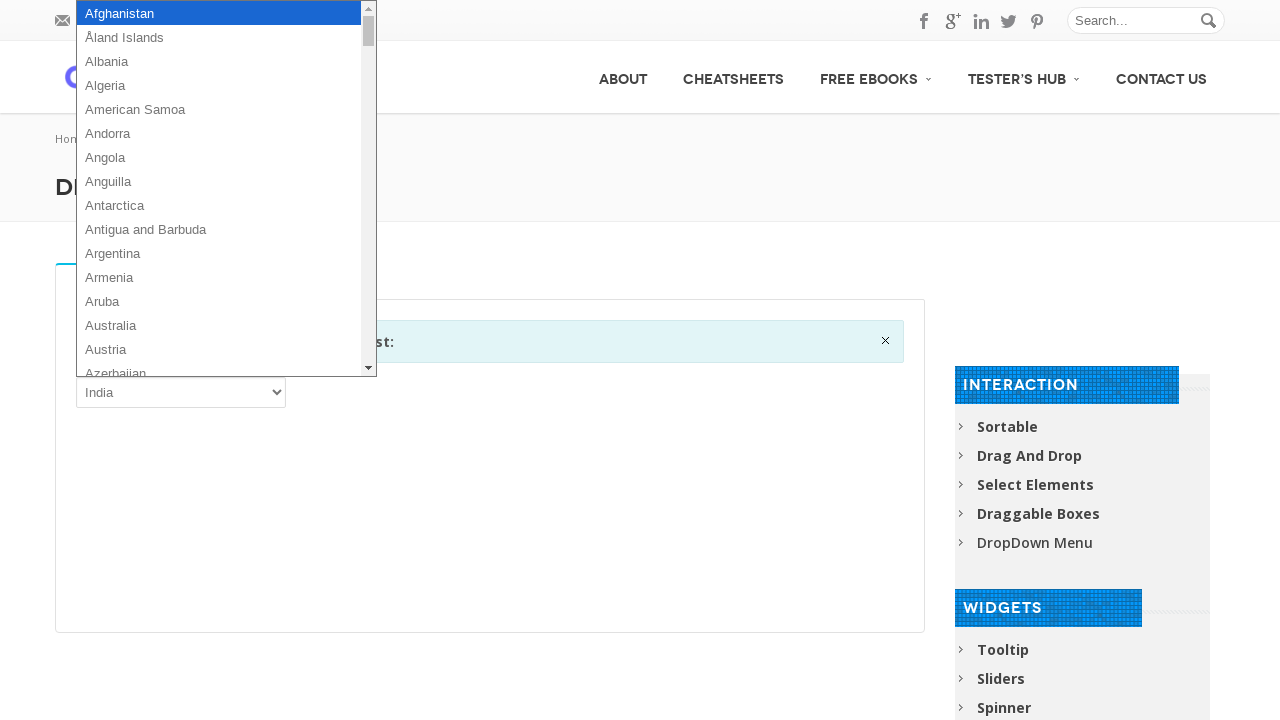

Selected country by visible text 'Italy' on xpath=//*[@id="post-2646"]/div[2]/div/div/div/p/select
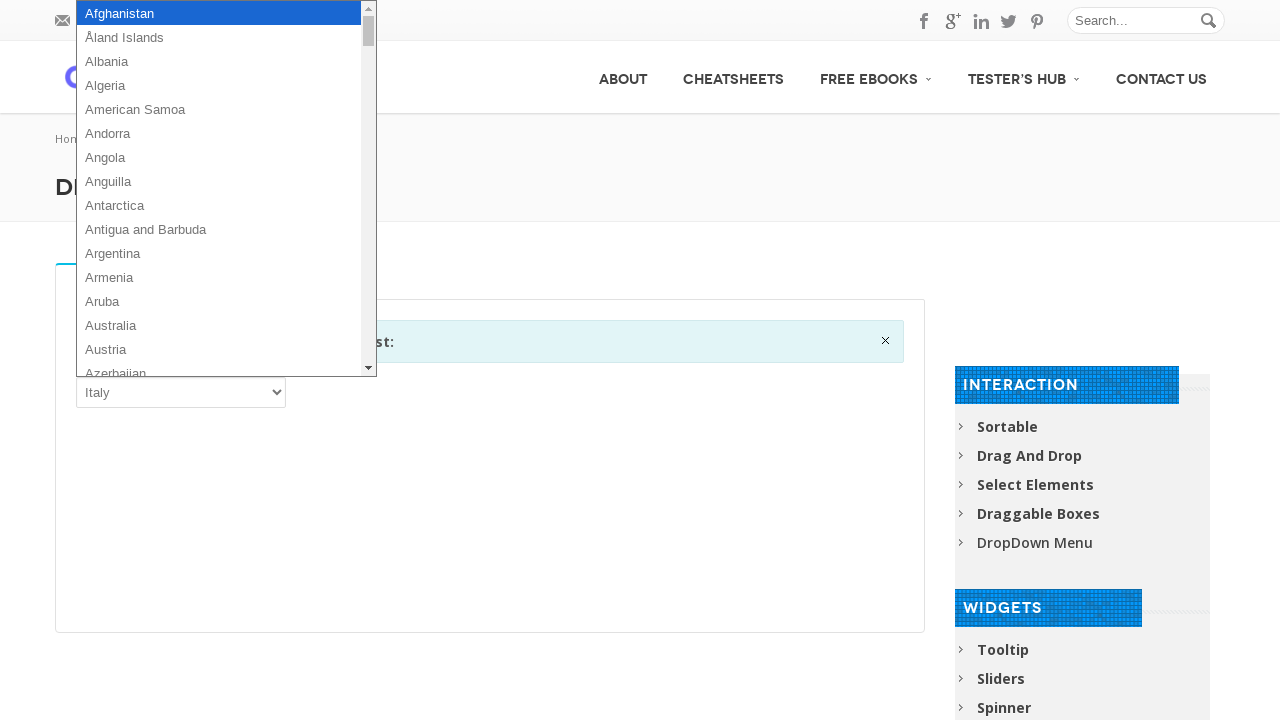

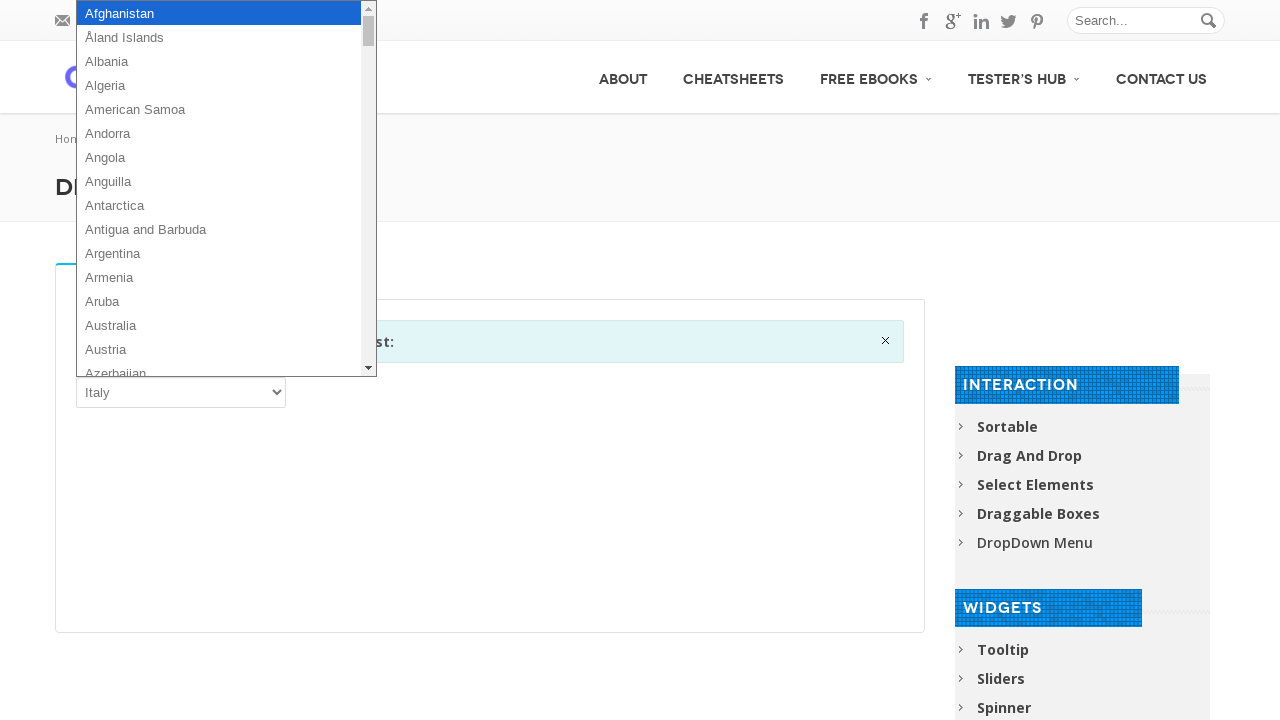